Tests mouse right-click functionality on a context menu demo page by right-clicking on a designated button element.

Starting URL: https://swisnl.github.io/jQuery-contextMenu/demo.html

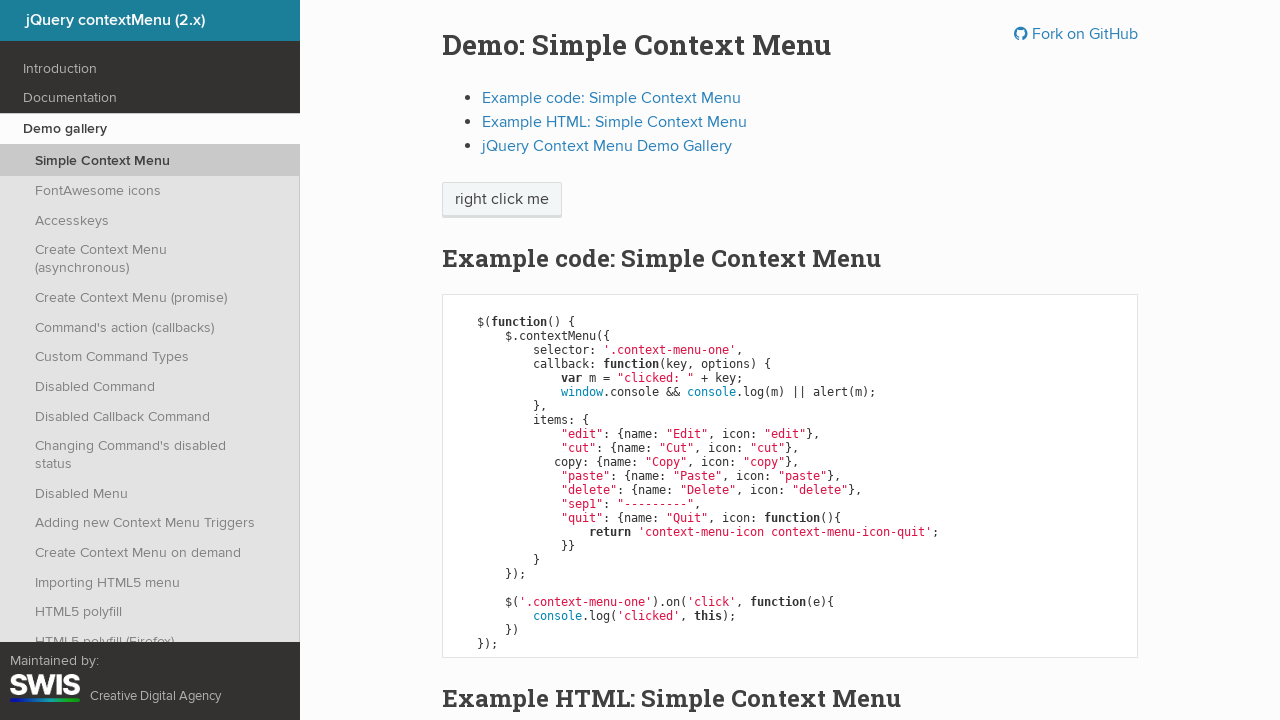

Located the 'right click me' button element
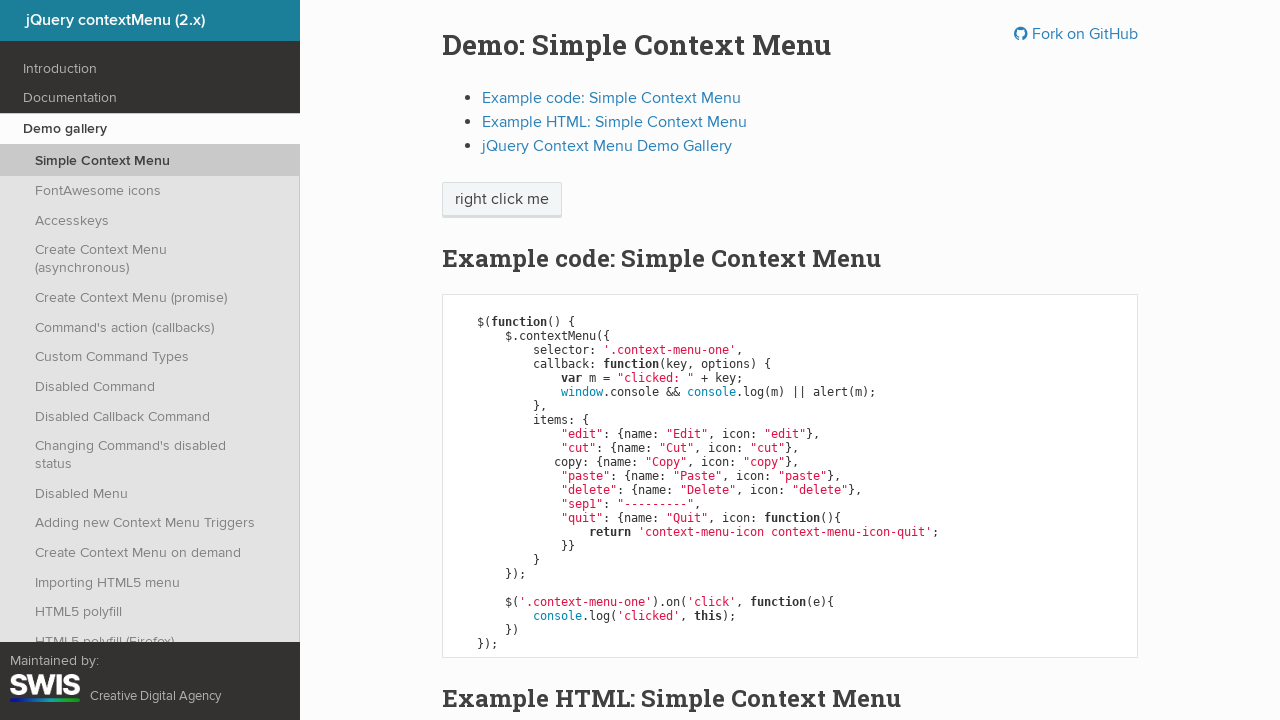

Performed right-click on the button element at (502, 200) on xpath=//span[normalize-space()='right click me']
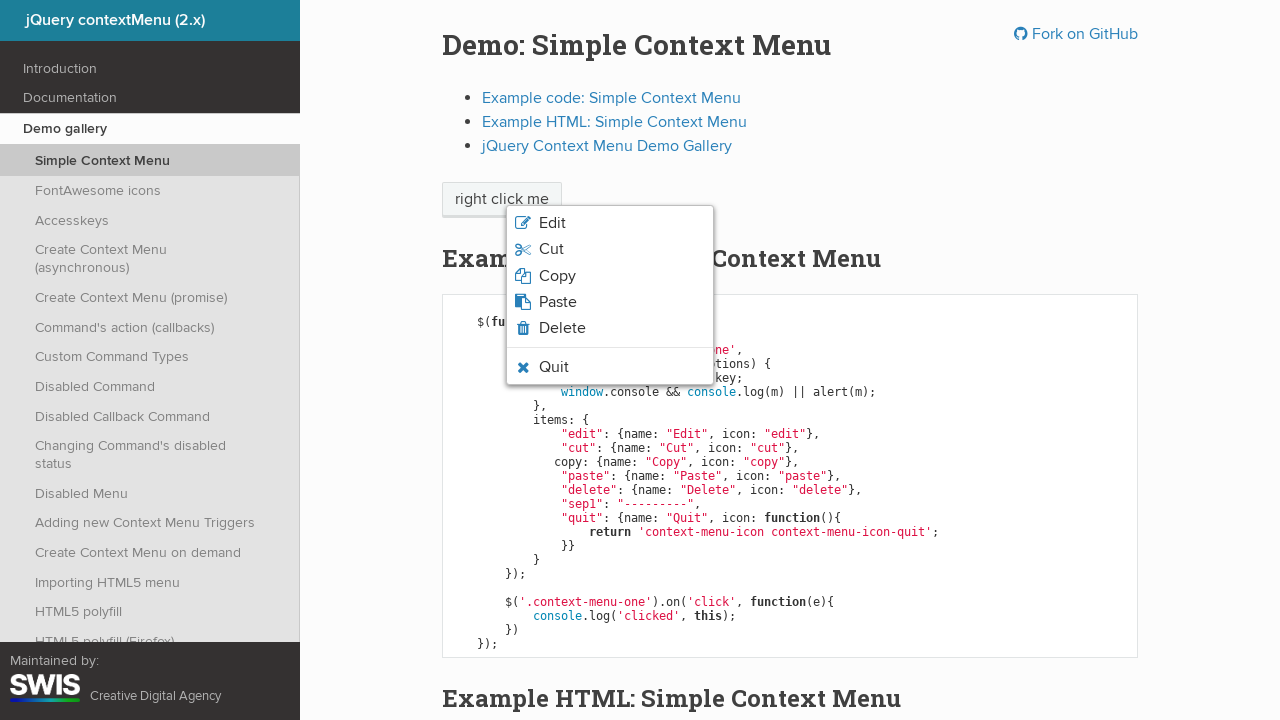

Context menu appeared
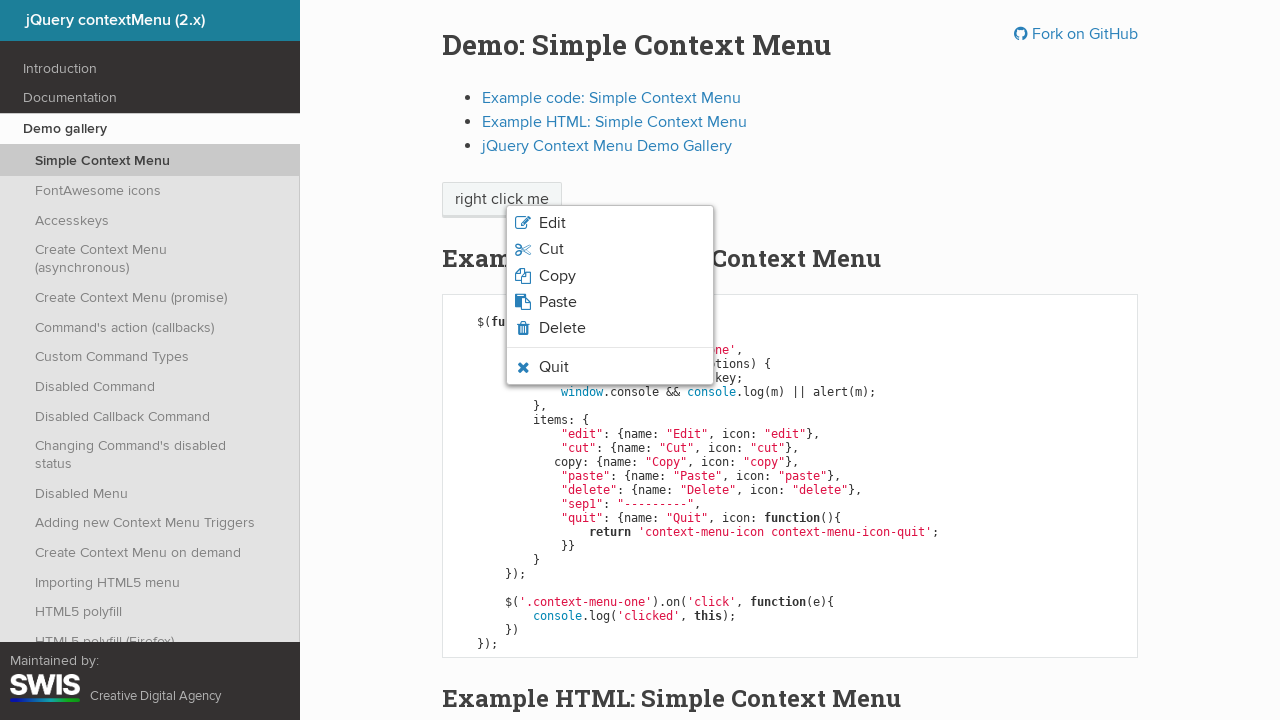

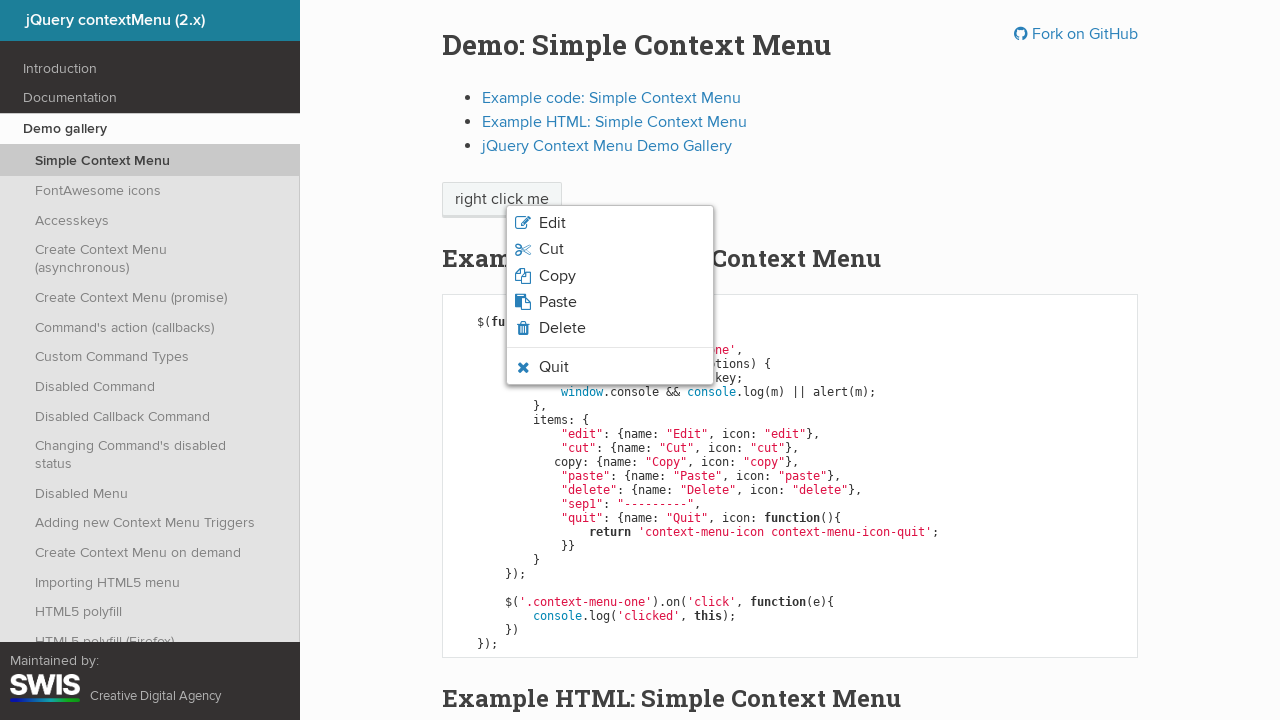